Tests interaction with a dynamic table by refreshing the page, scrolling to a specific element (chrome-cpu), and verifying table structure by checking column headers and row data are present.

Starting URL: https://practice.expandtesting.com/dynamic-table

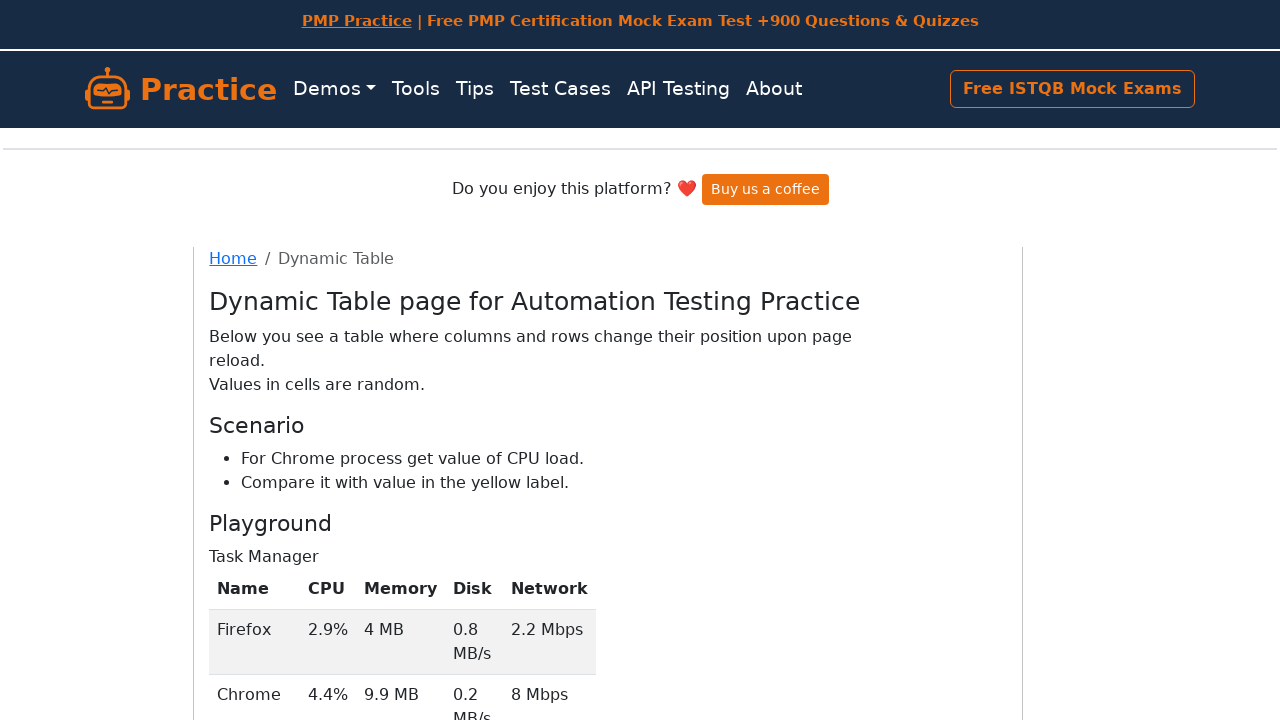

Refreshed the page to load the dynamic table
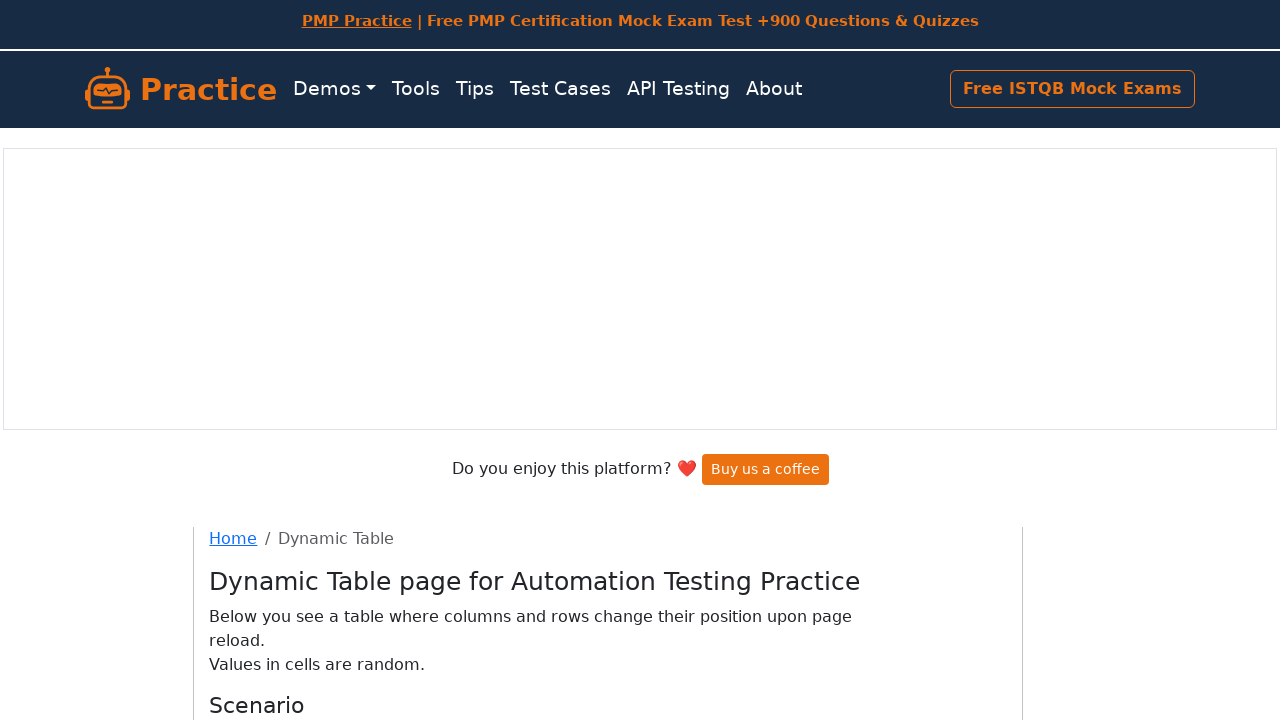

Located the chrome-cpu element
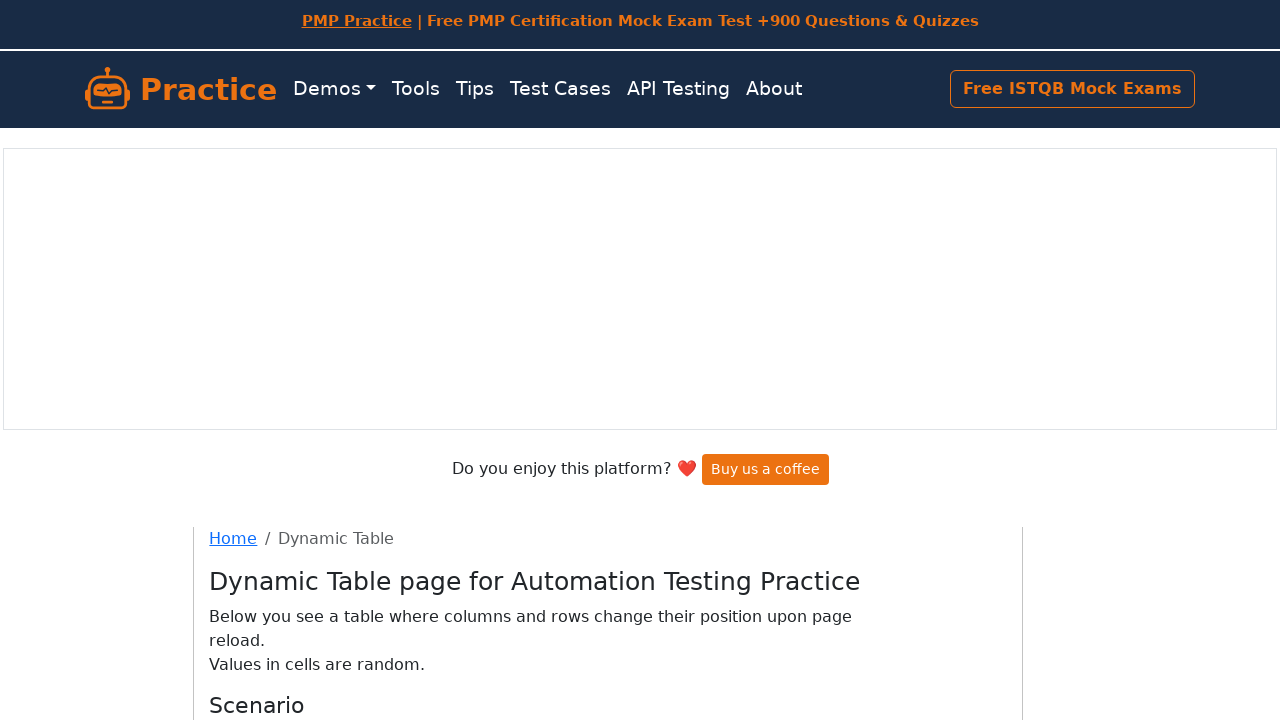

Scrolled to the chrome-cpu element
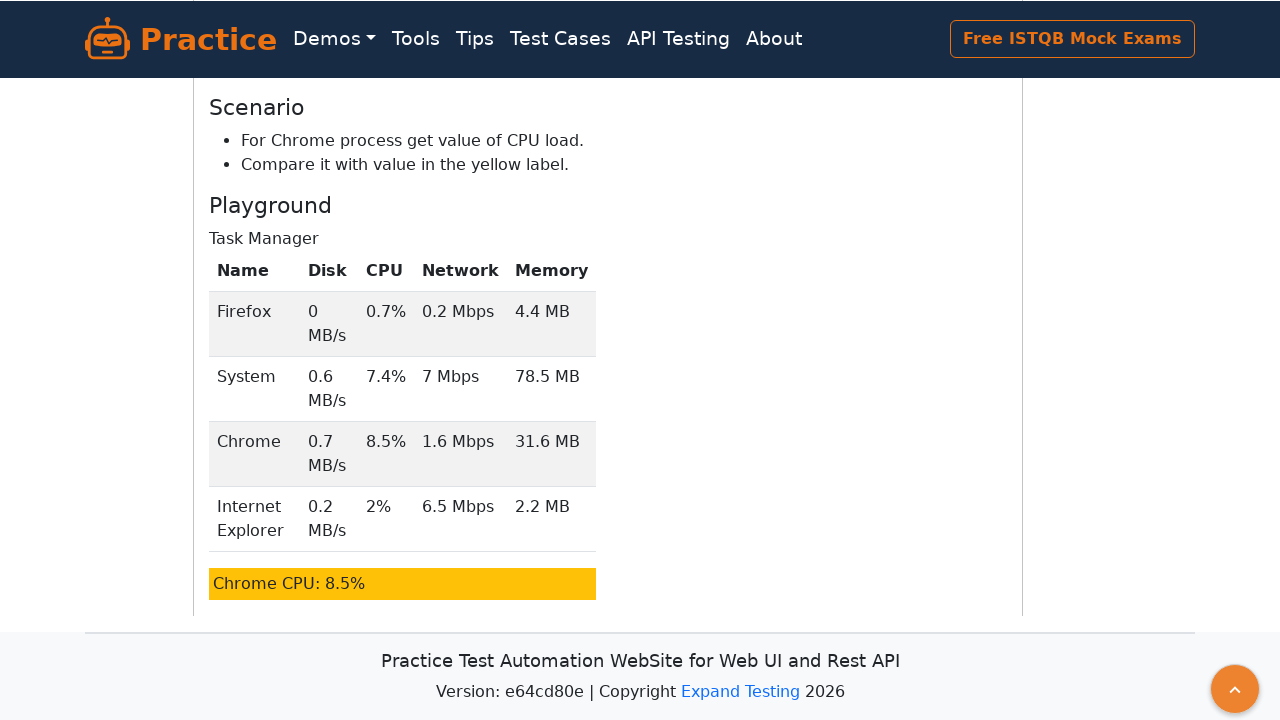

Waited for table headers to load
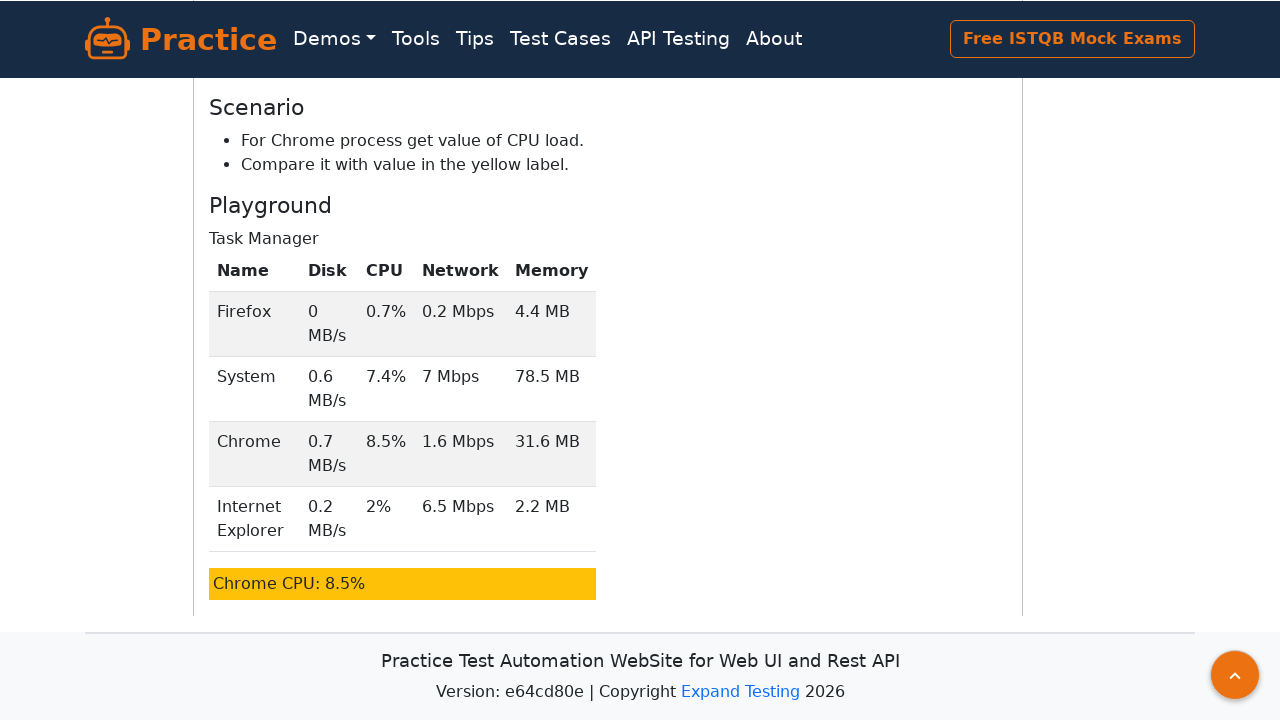

Retrieved all table column headers (5 columns found)
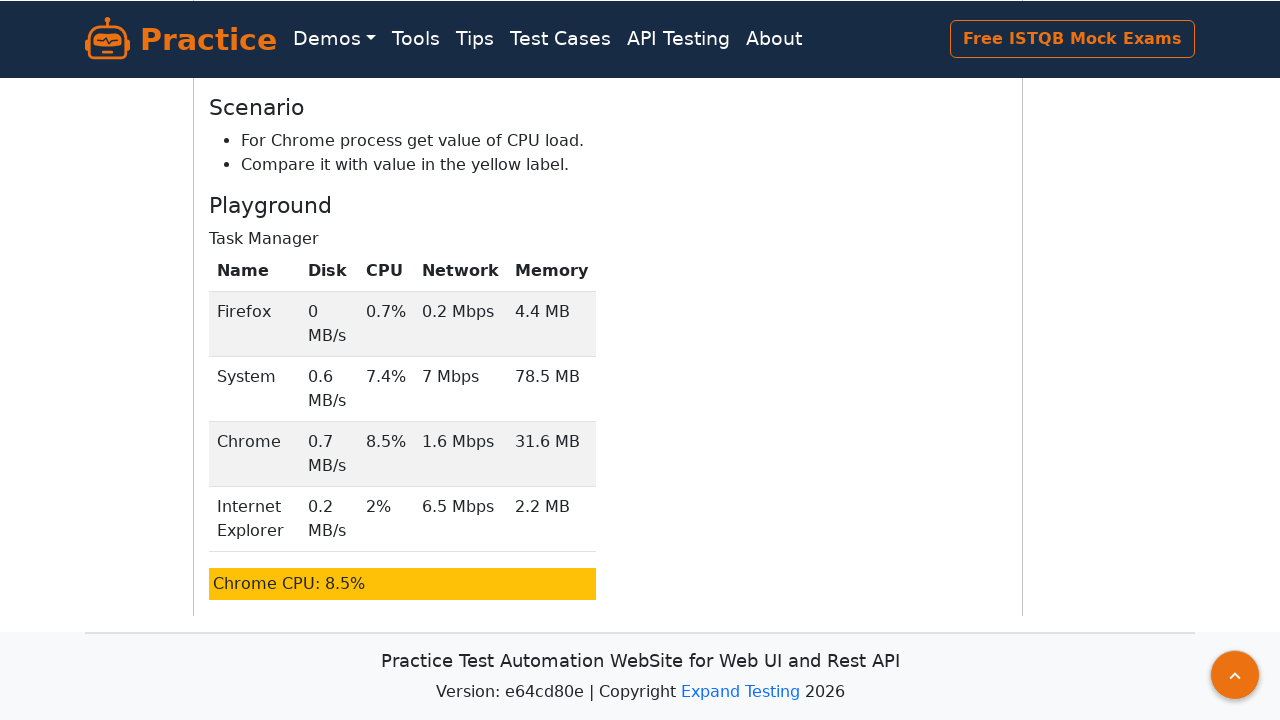

Waited for table data cells to load
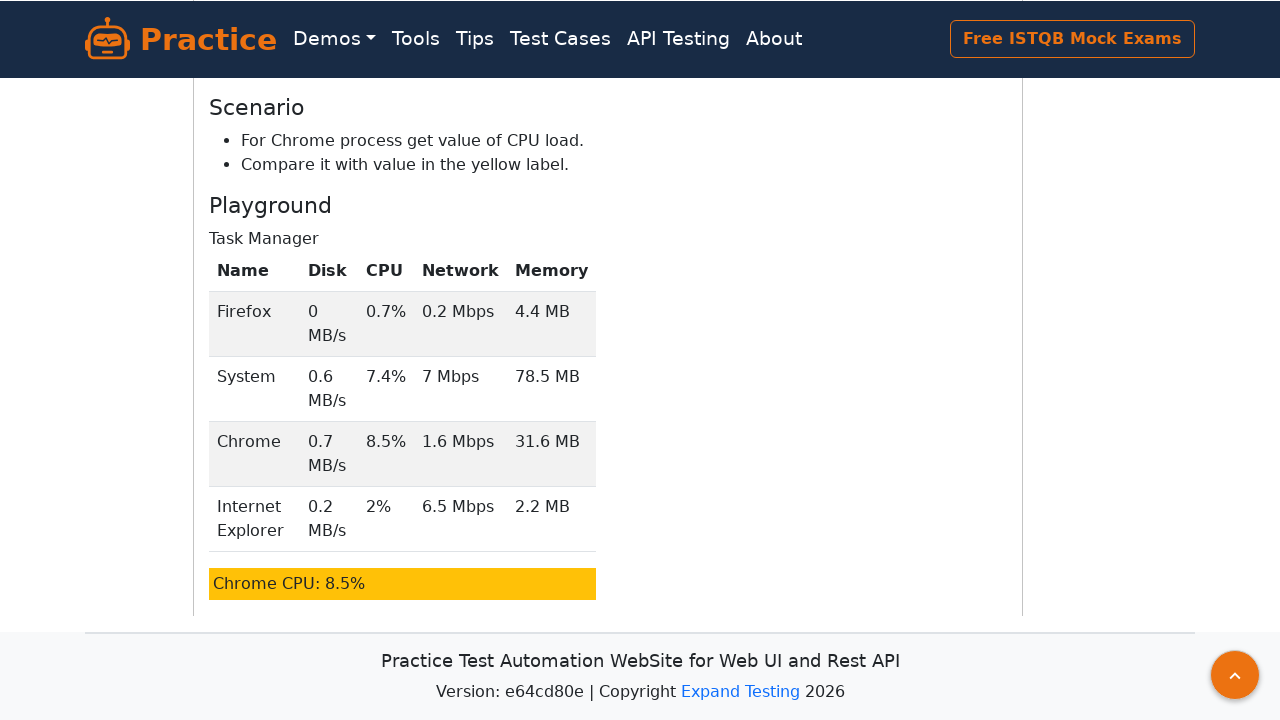

Retrieved all table data cells (20 cells found)
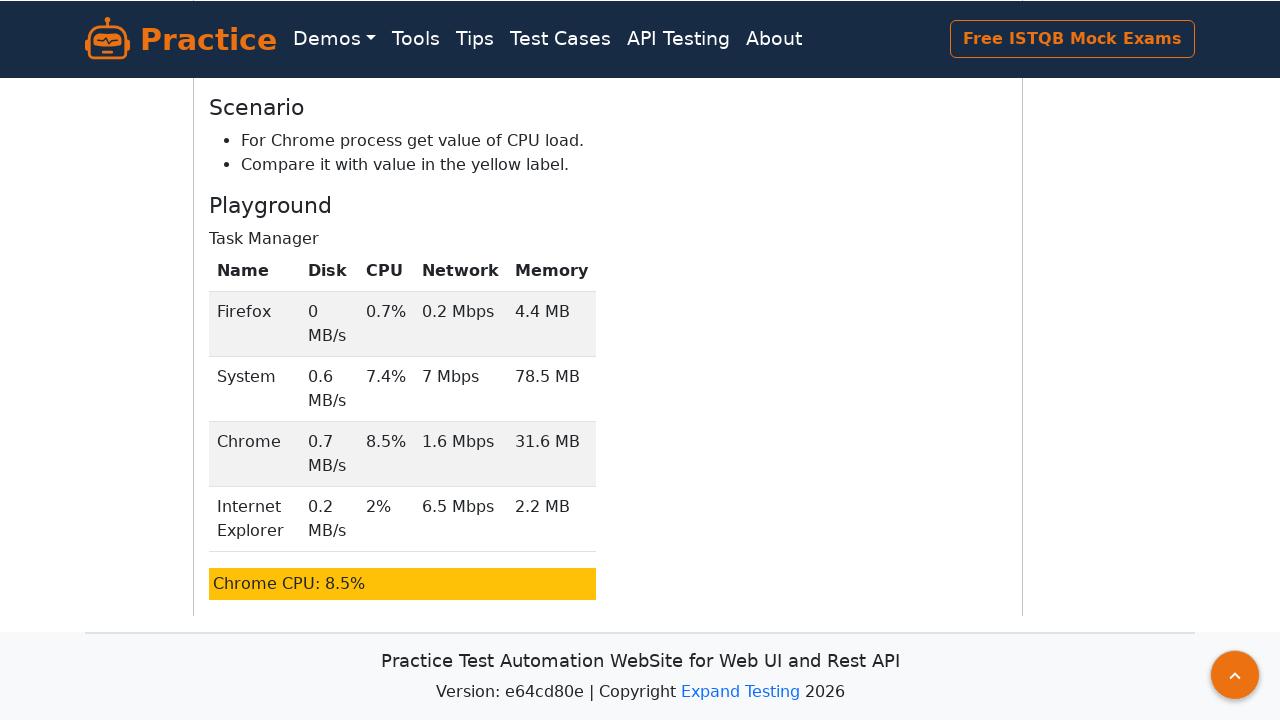

Verified that table has column headers
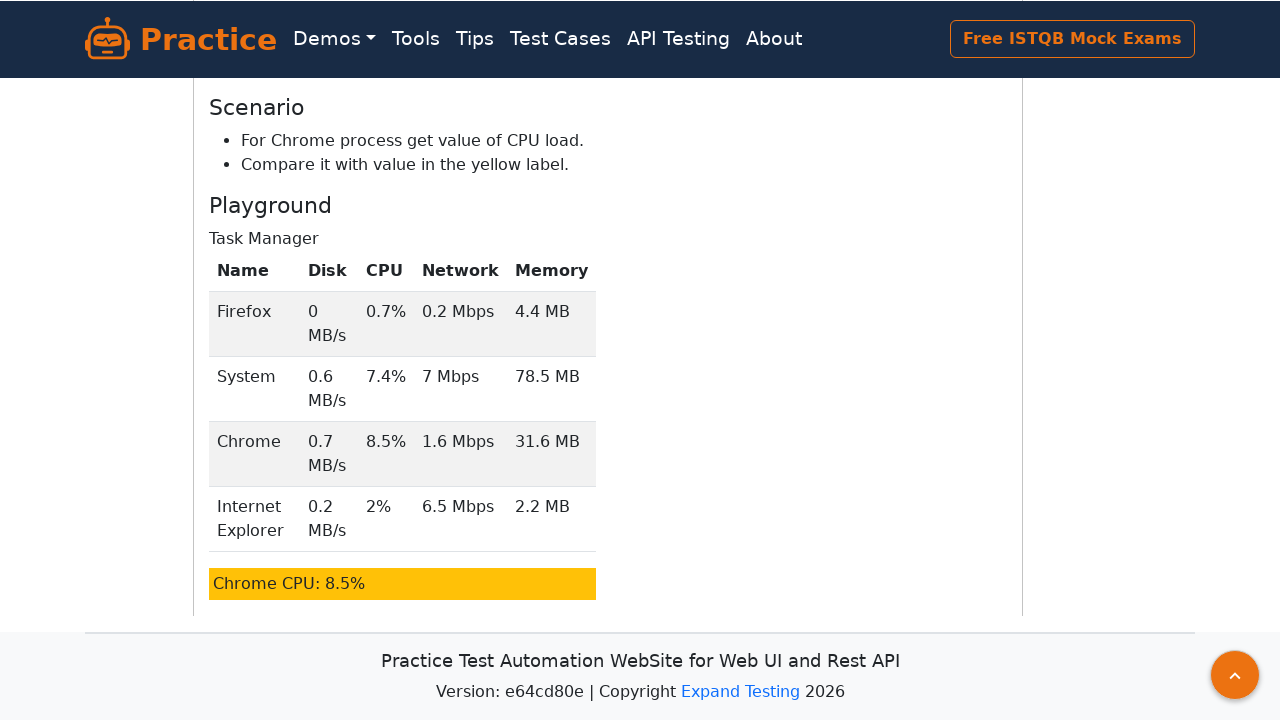

Verified that table has data rows
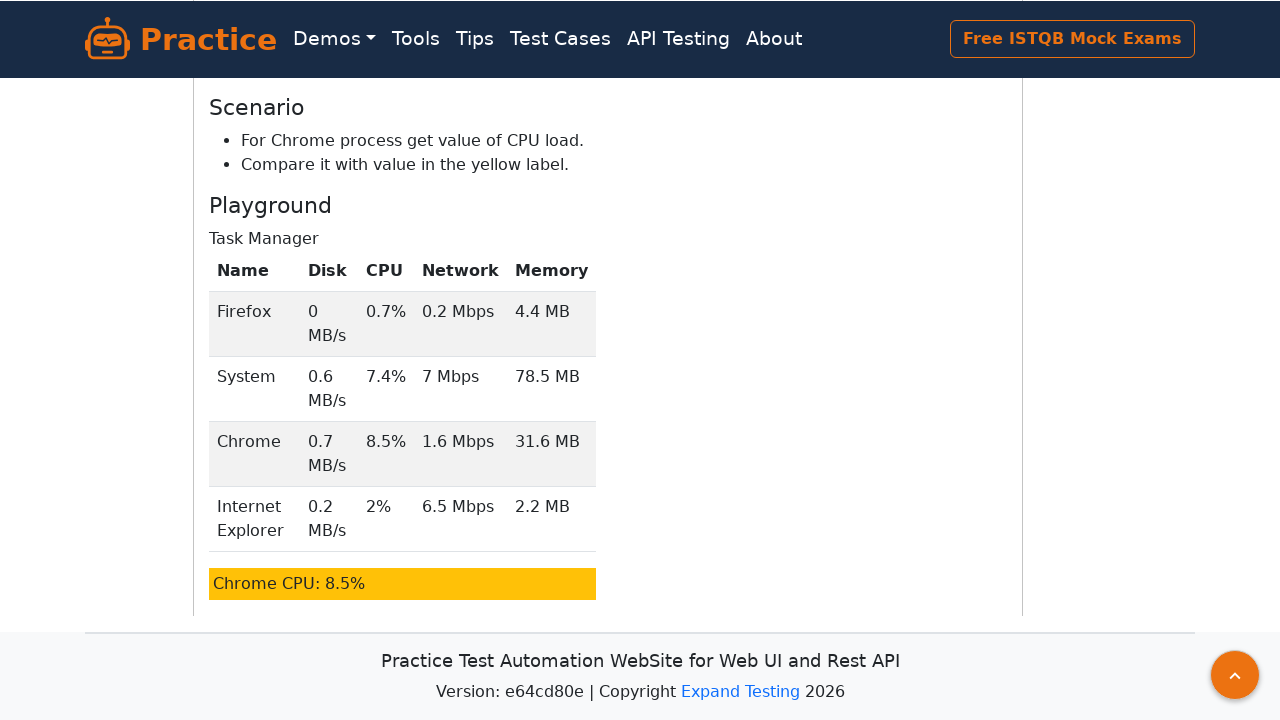

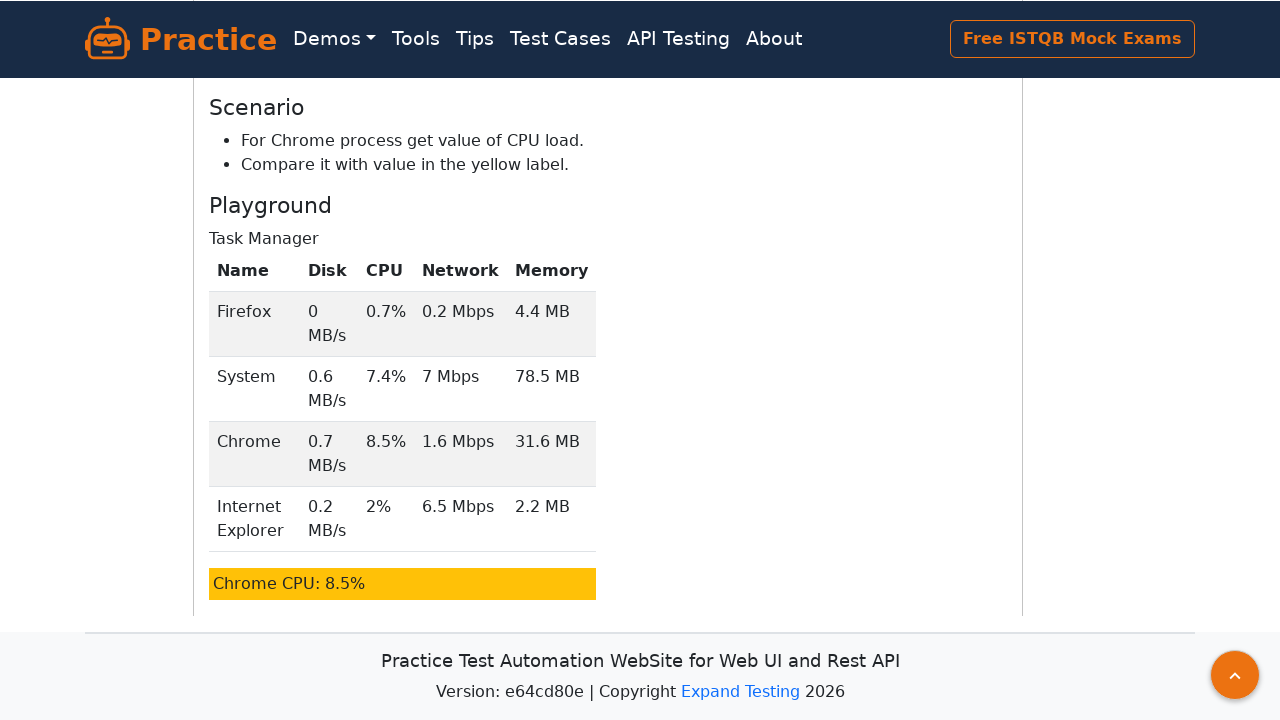